Tests that other controls are hidden when editing a todo item by double-clicking to enter edit mode.

Starting URL: https://demo.playwright.dev/todomvc

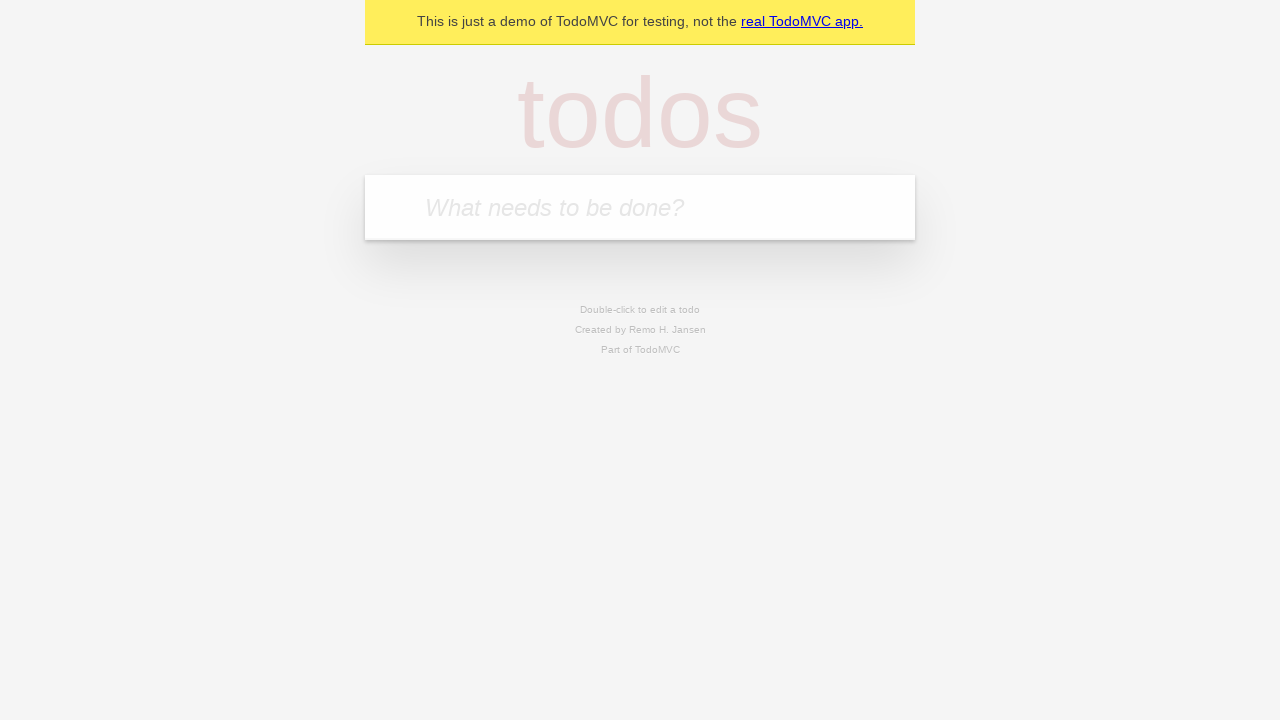

Filled first todo input with 'buy some cheese' on internal:attr=[placeholder="What needs to be done?"i]
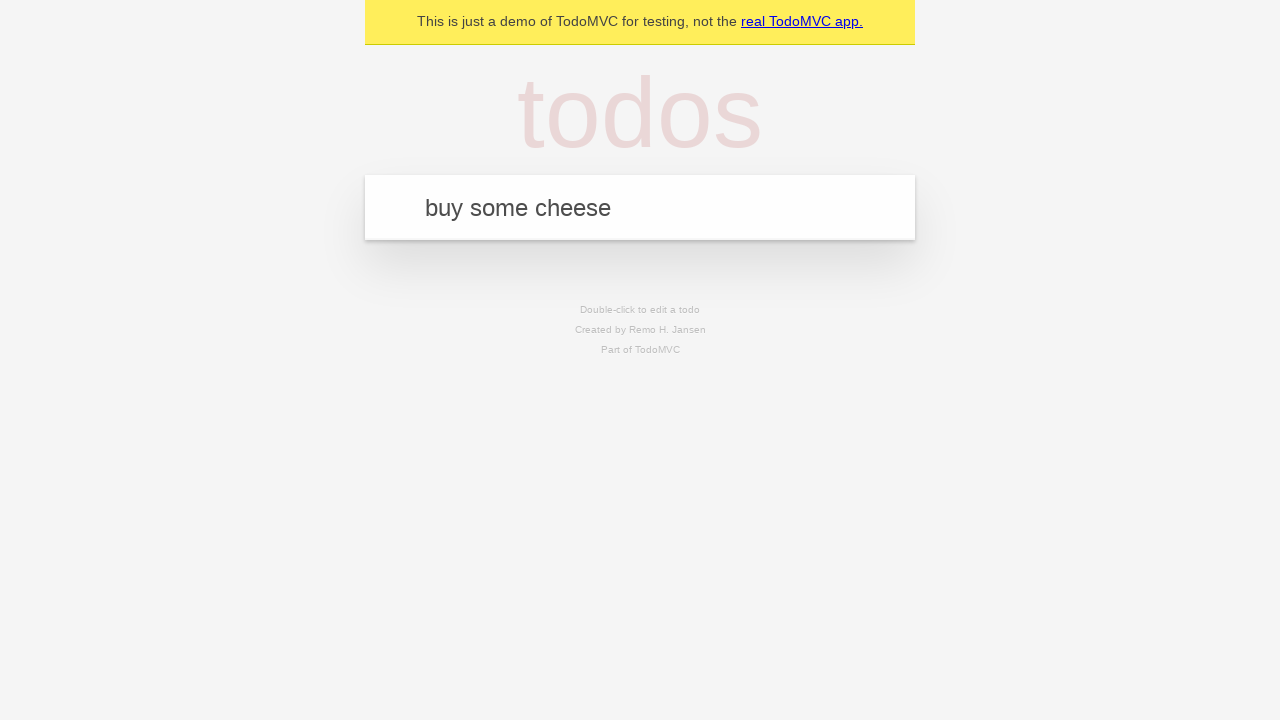

Pressed Enter to create first todo item on internal:attr=[placeholder="What needs to be done?"i]
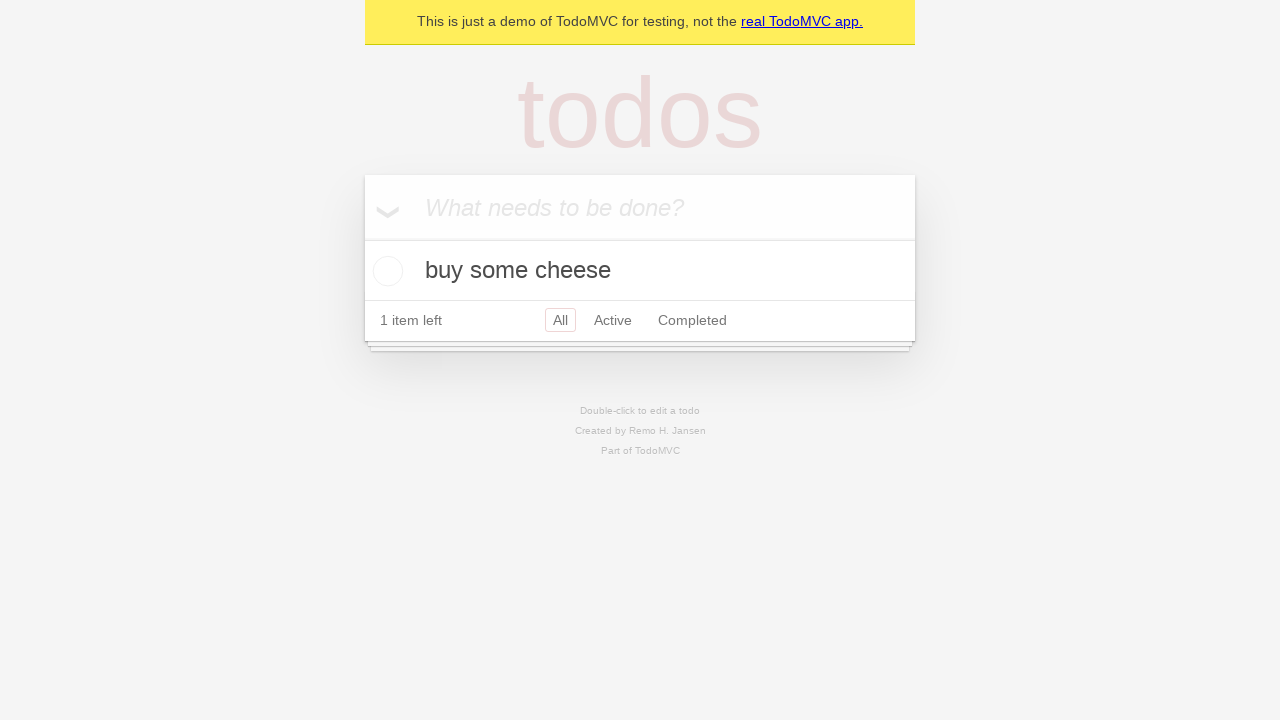

Filled second todo input with 'feed the cat' on internal:attr=[placeholder="What needs to be done?"i]
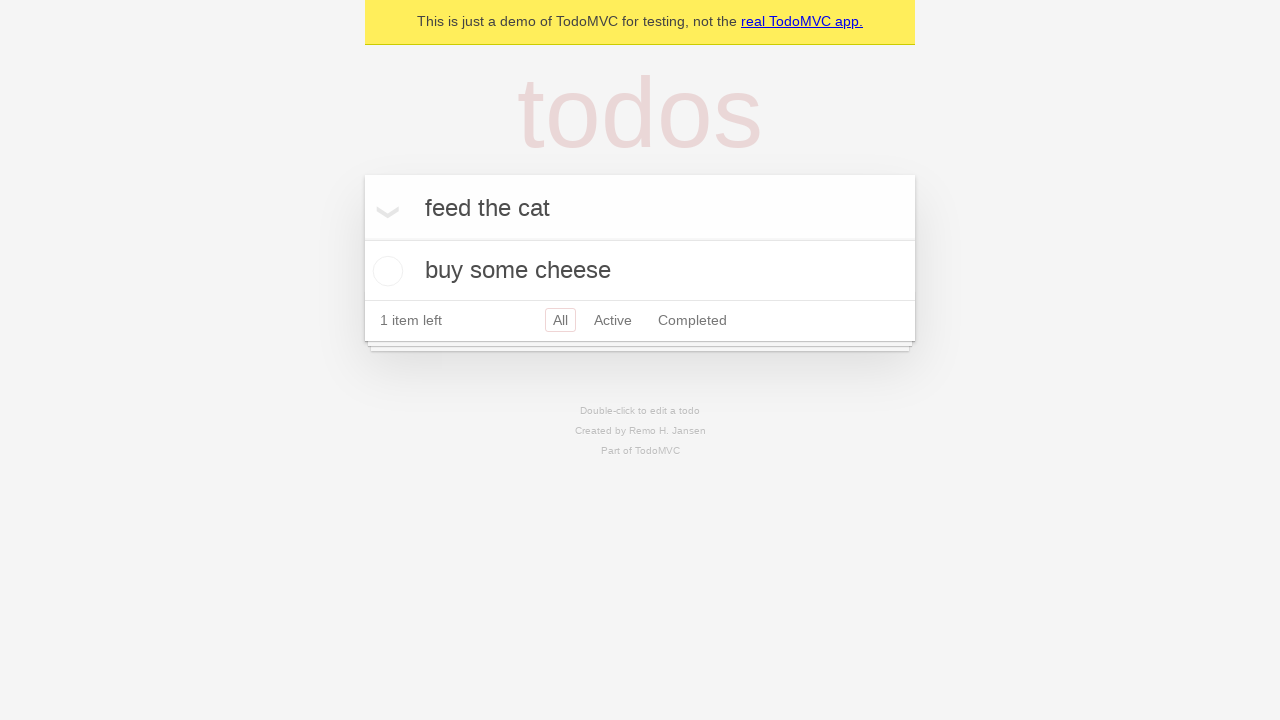

Pressed Enter to create second todo item on internal:attr=[placeholder="What needs to be done?"i]
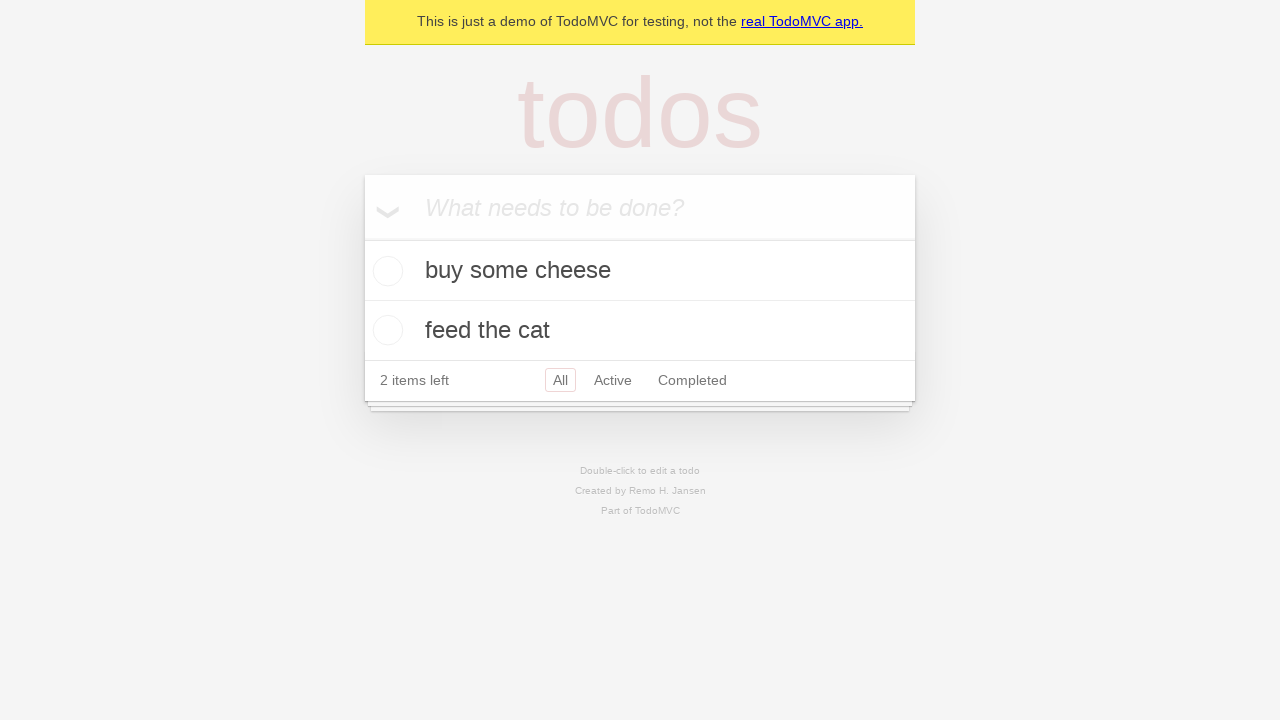

Filled third todo input with 'book a doctors appointment' on internal:attr=[placeholder="What needs to be done?"i]
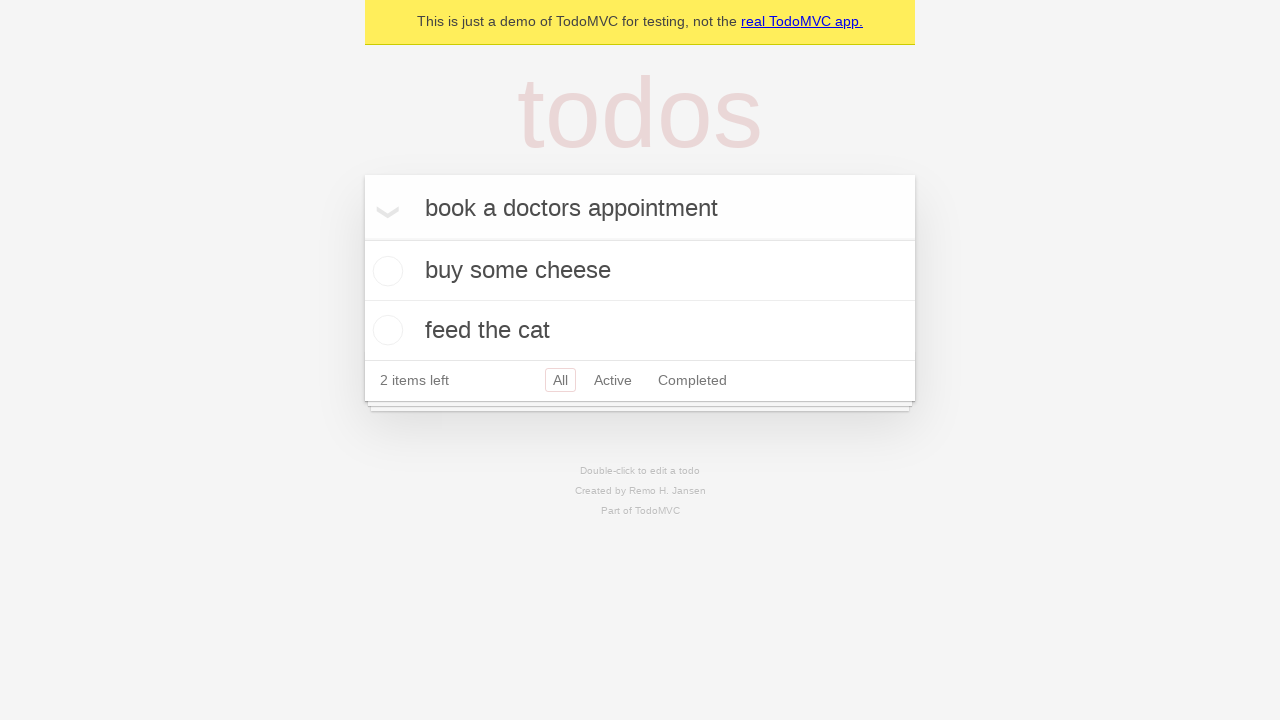

Pressed Enter to create third todo item on internal:attr=[placeholder="What needs to be done?"i]
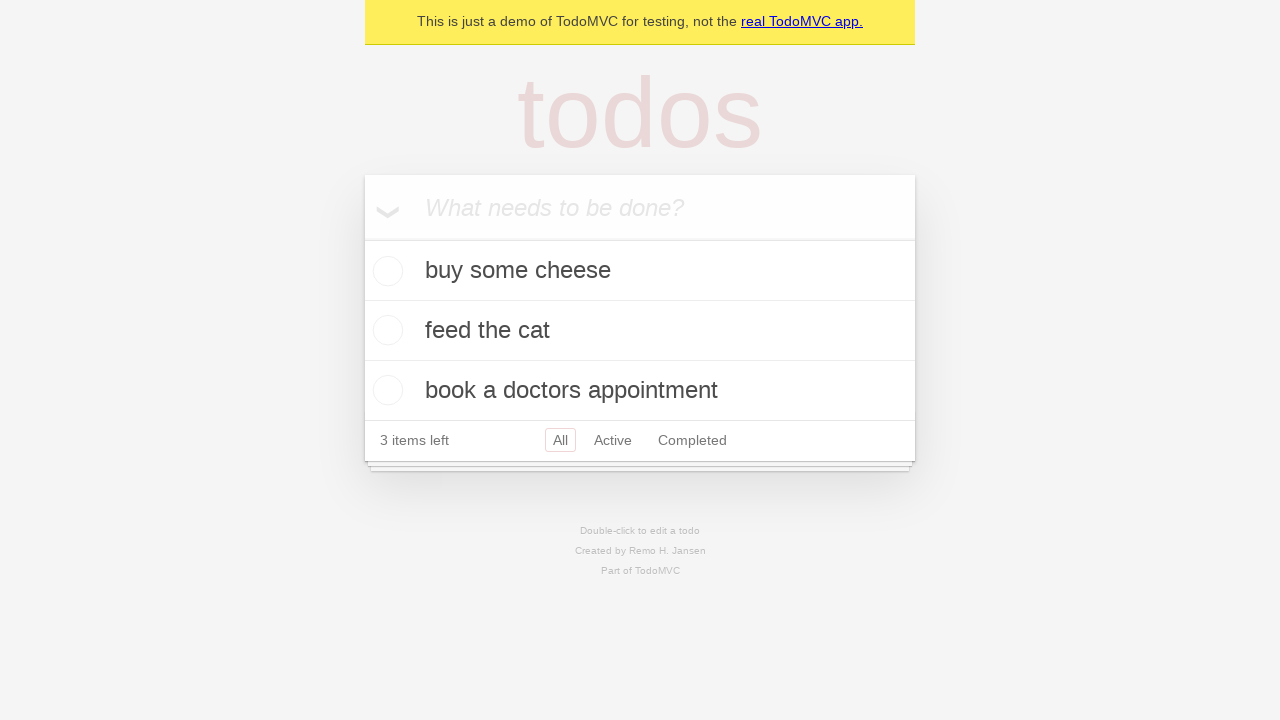

Waited for todo items to load
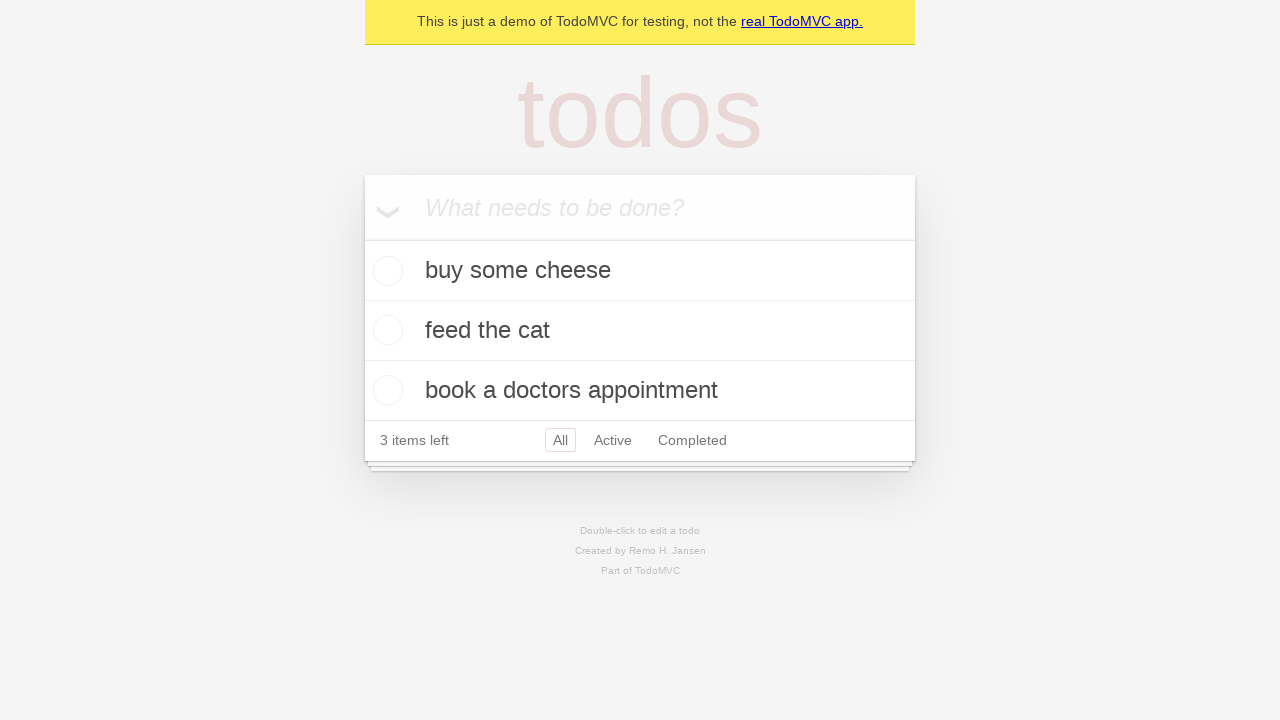

Double-clicked second todo item to enter edit mode at (640, 331) on internal:testid=[data-testid="todo-item"s] >> nth=1
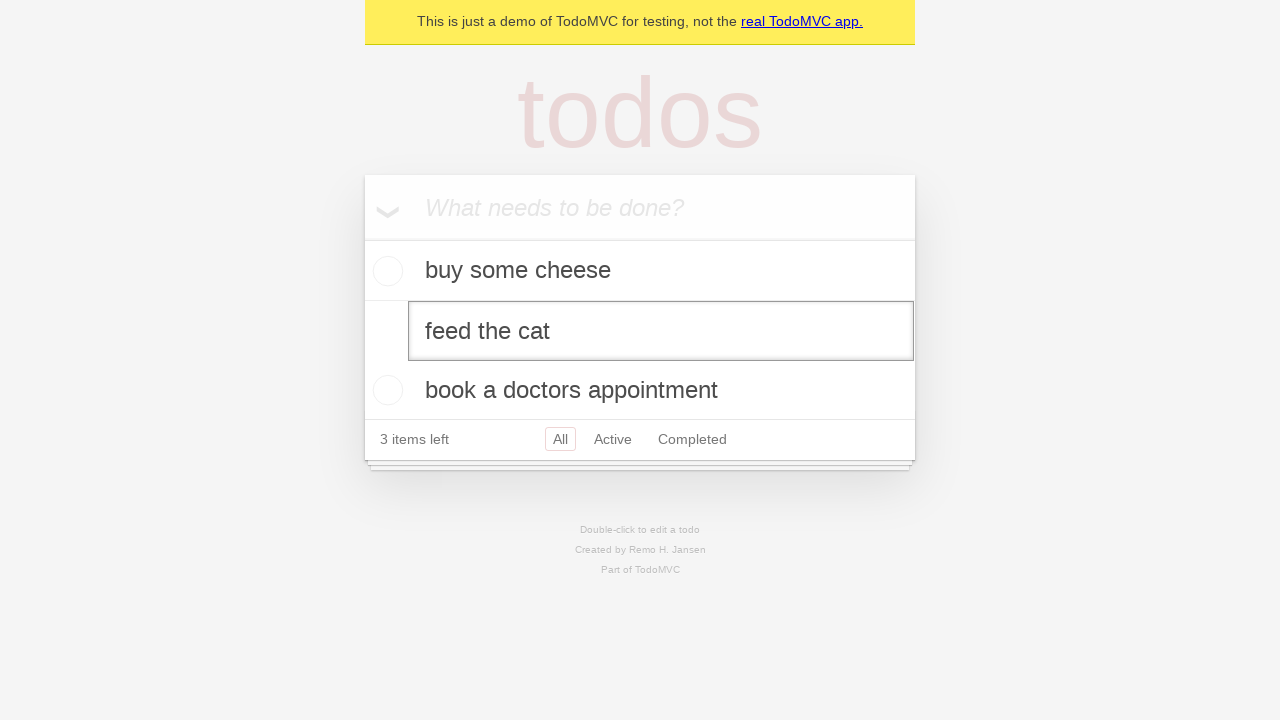

Waited for edit textbox to appear on second todo item
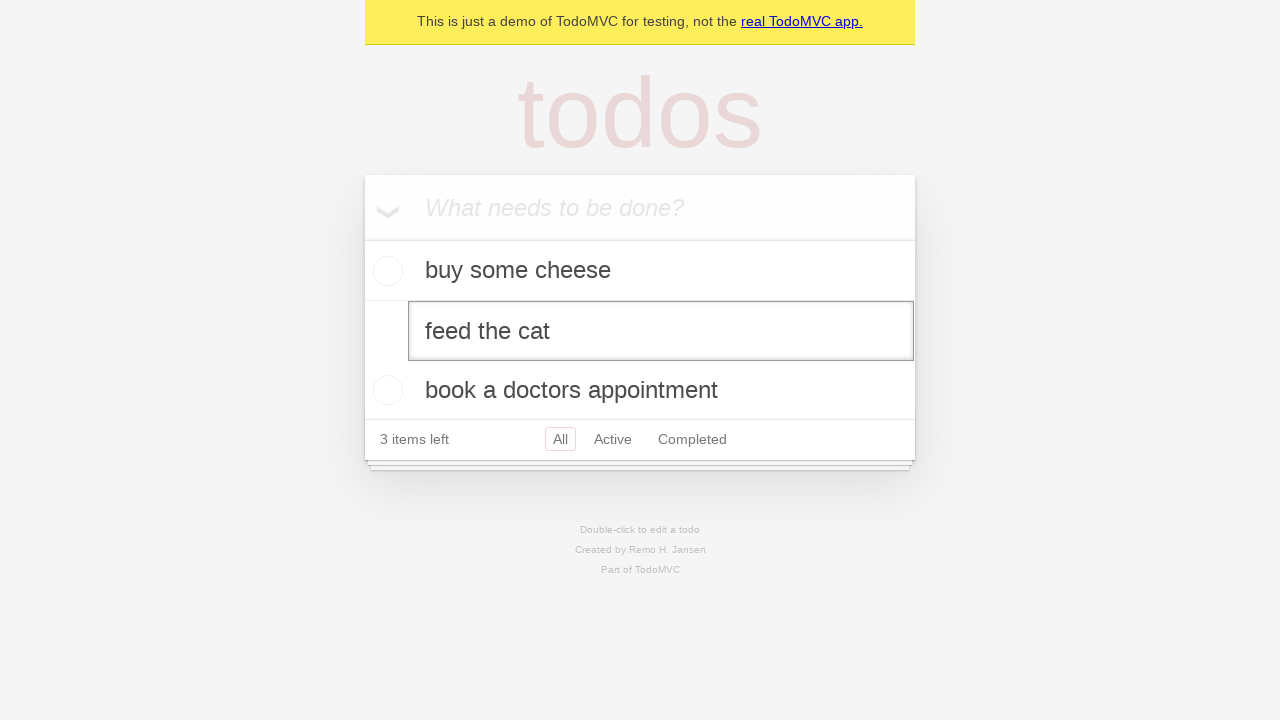

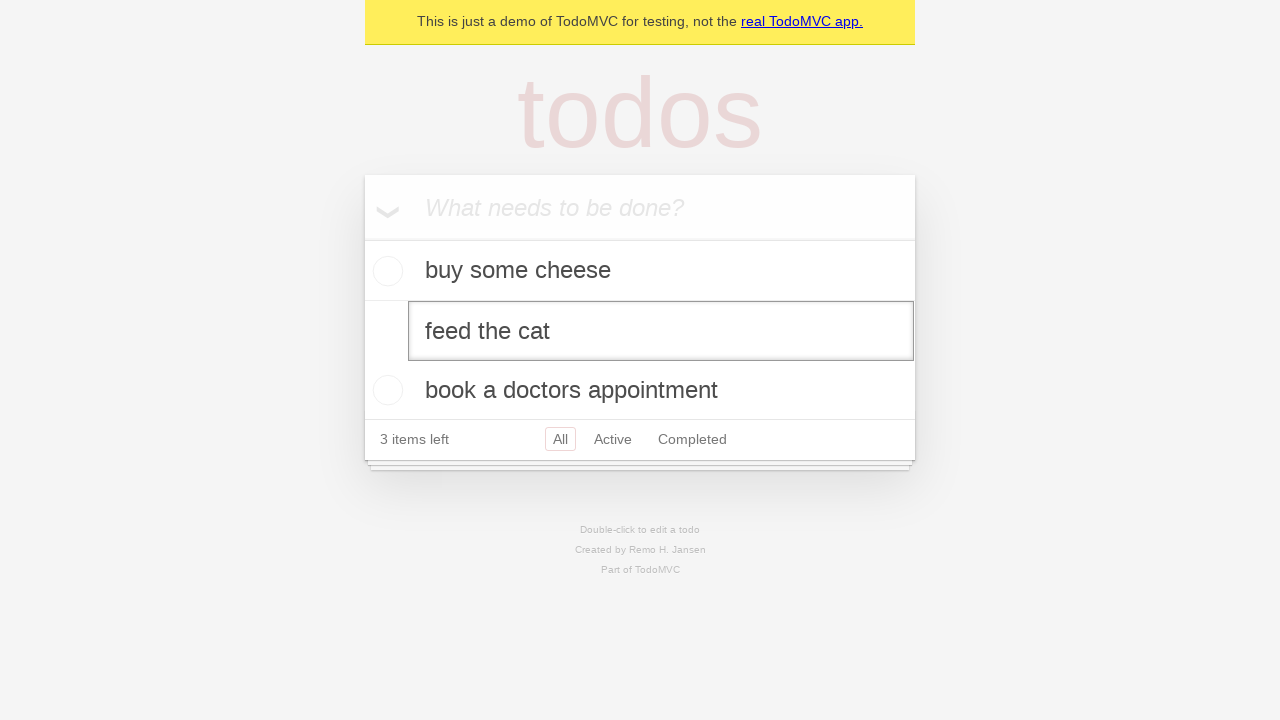